Tests multi-select dropdown functionality by selecting and deselecting options using different methods (by index, value, and visible text) and clicking print buttons

Starting URL: https://syntaxprojects.com/basic-select-dropdown-demo.php

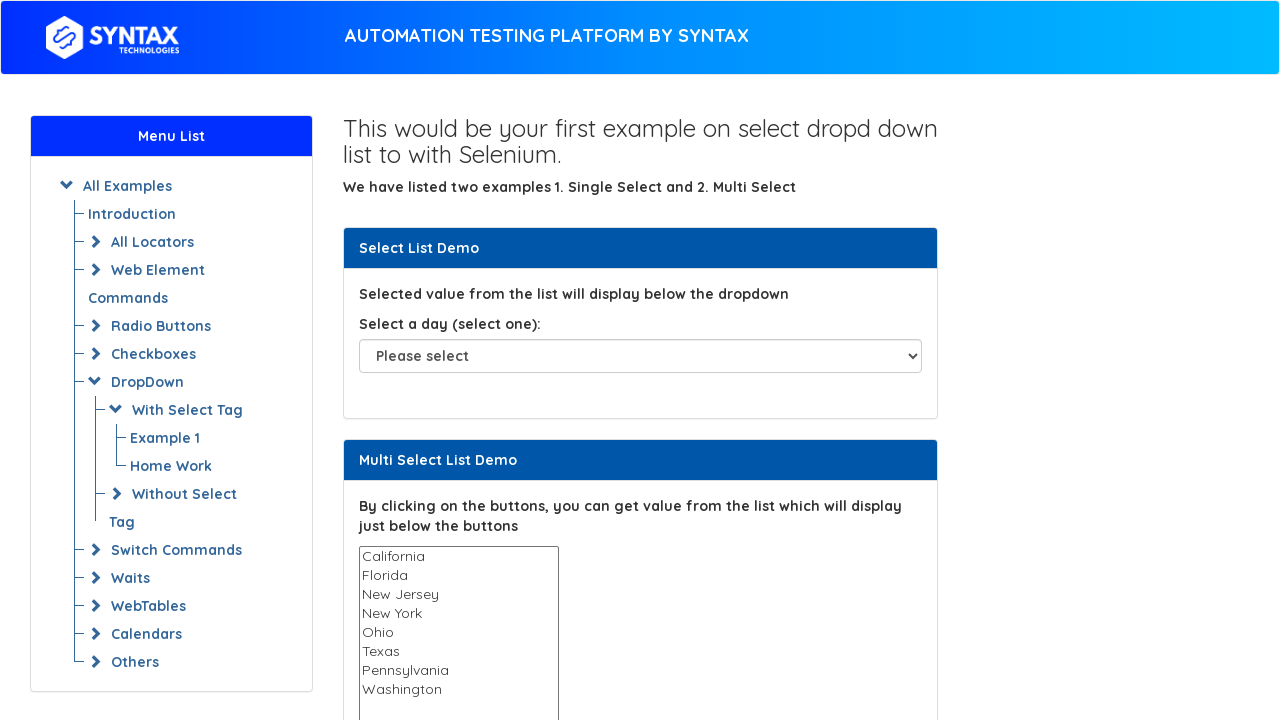

Located multi-select dropdown element
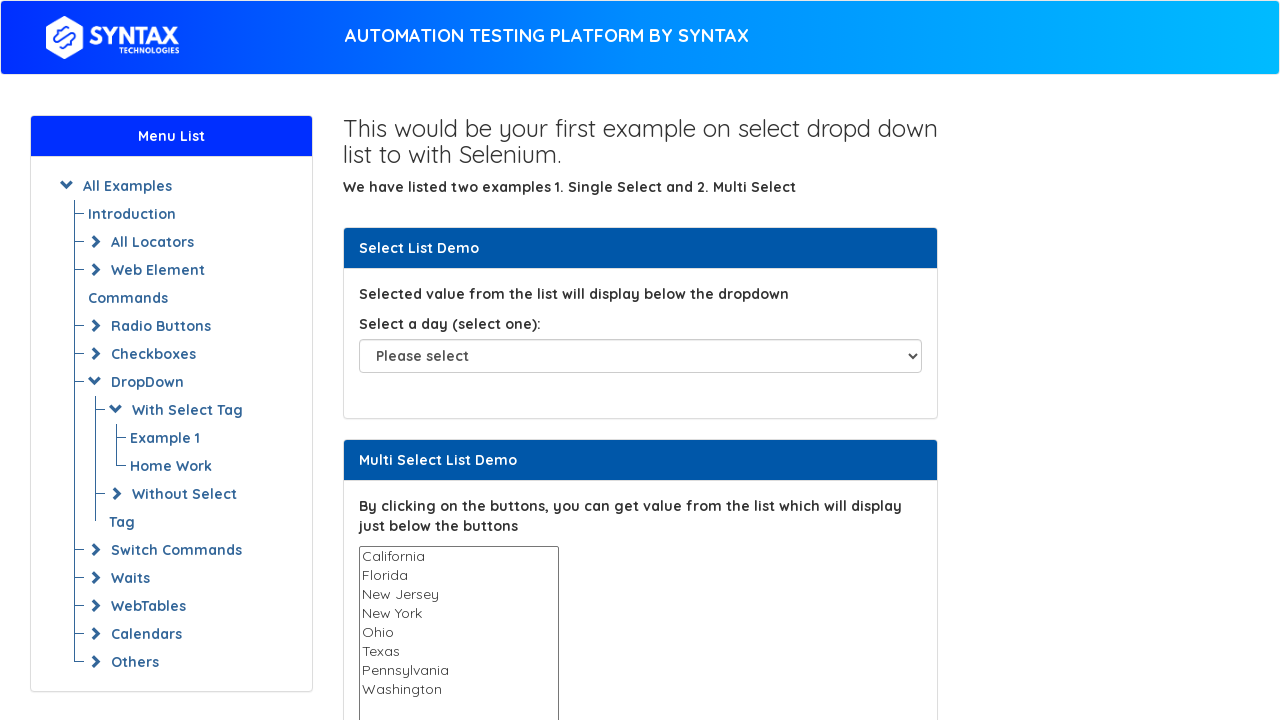

Selected first option by index 0 on #multi-select
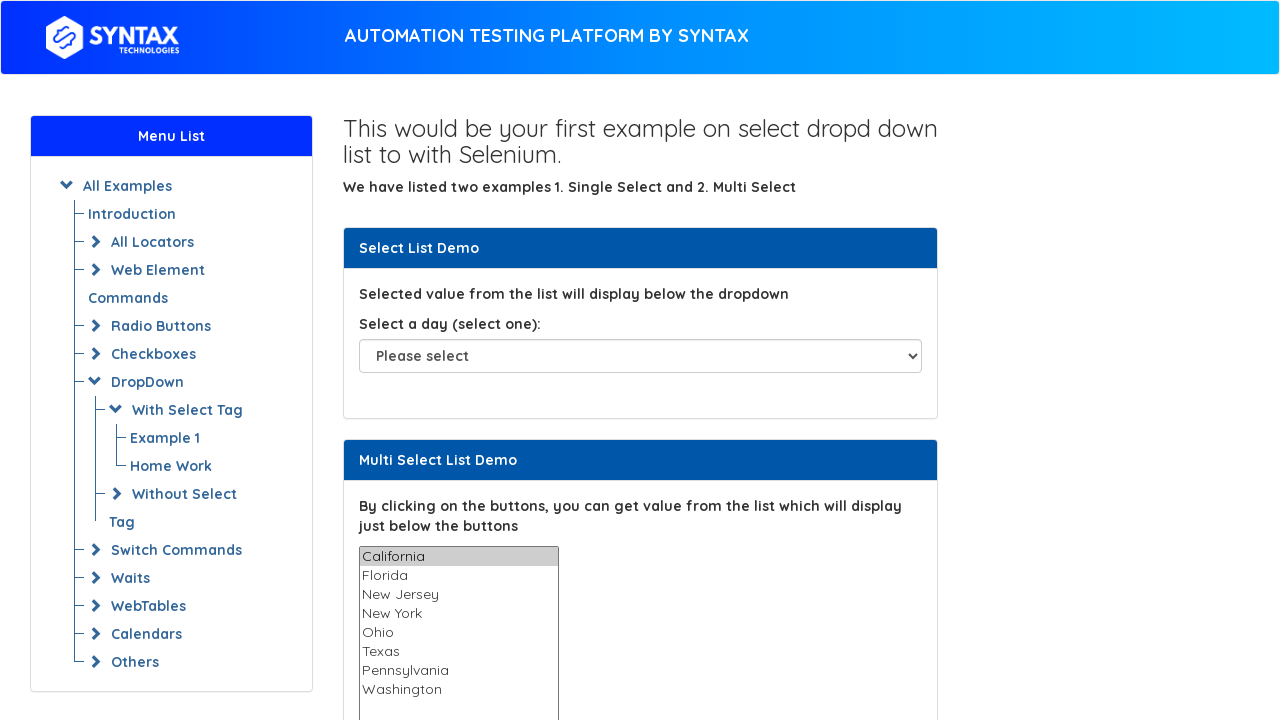

Clicked print selected button at (416, 377) on #printMe
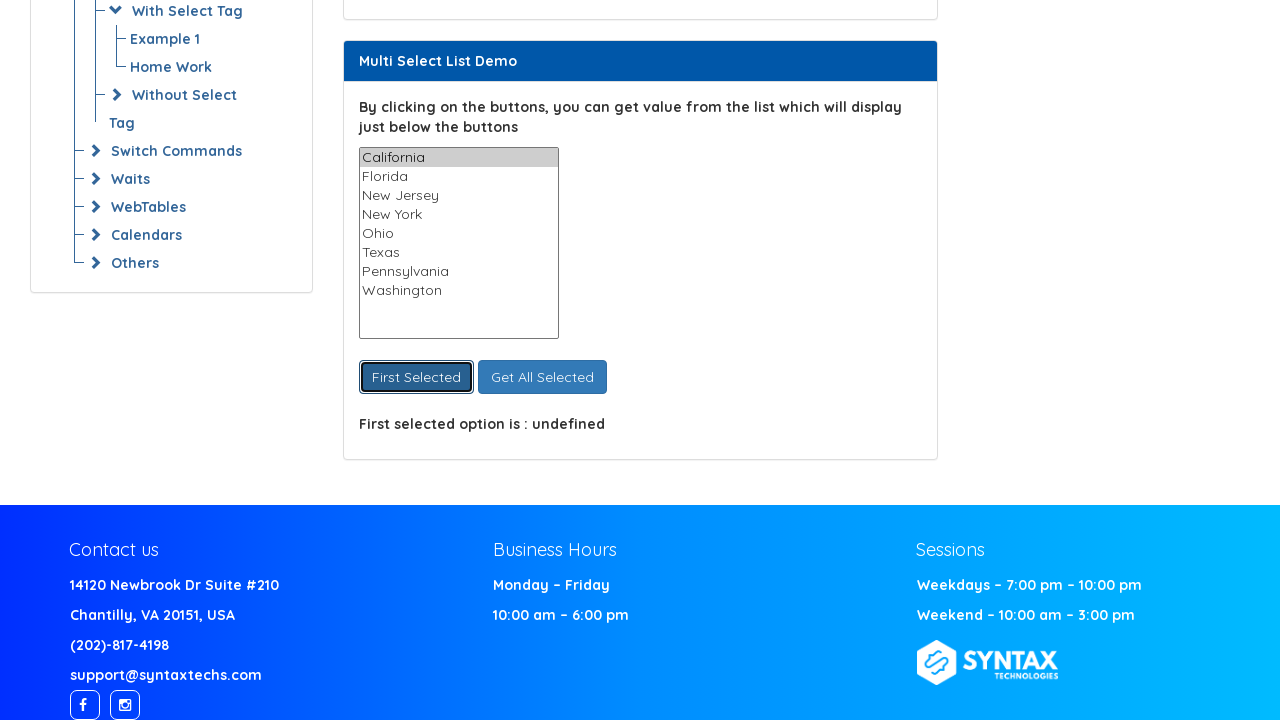

Deselected first option using JavaScript
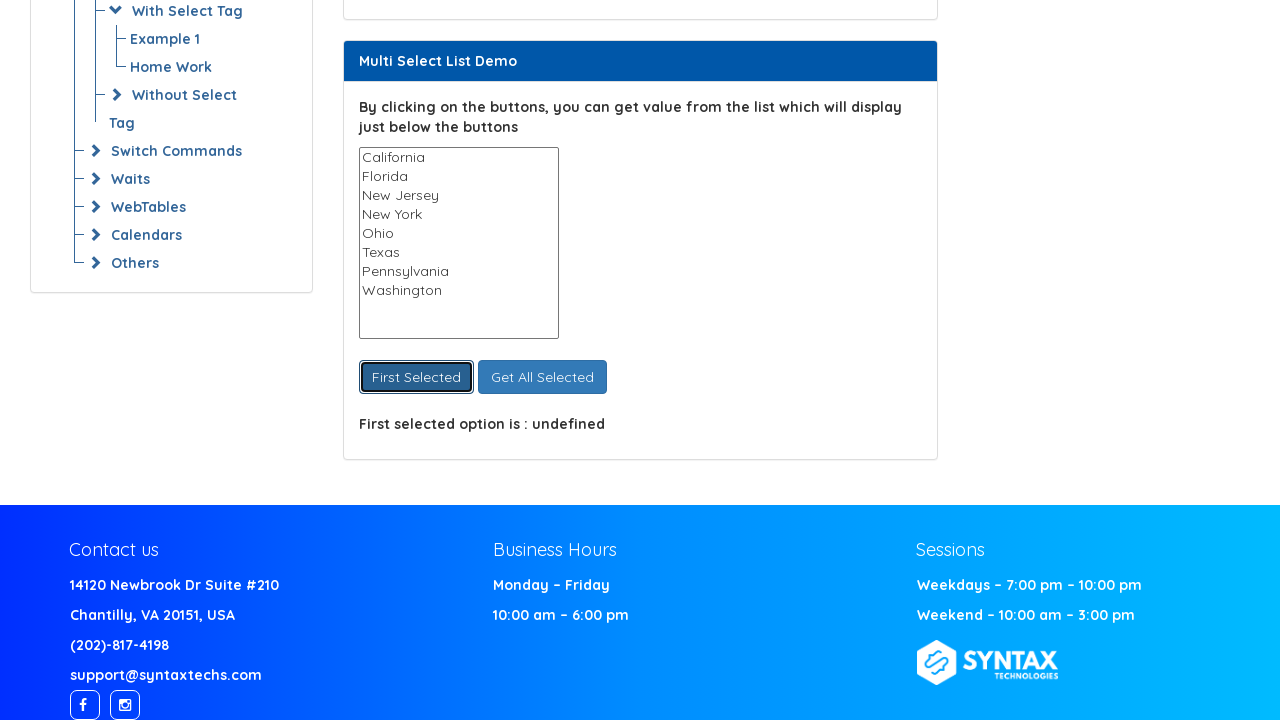

Selected Florida by value on #multi-select
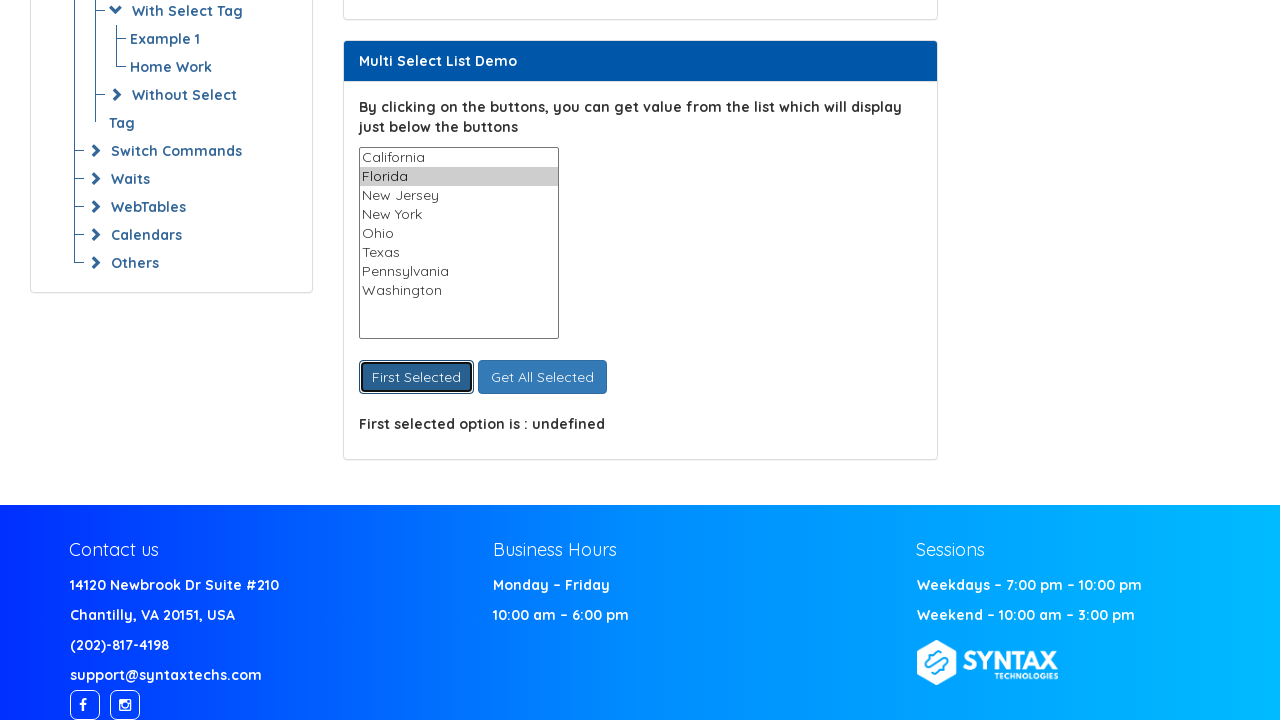

Selected Texas by visible text on #multi-select
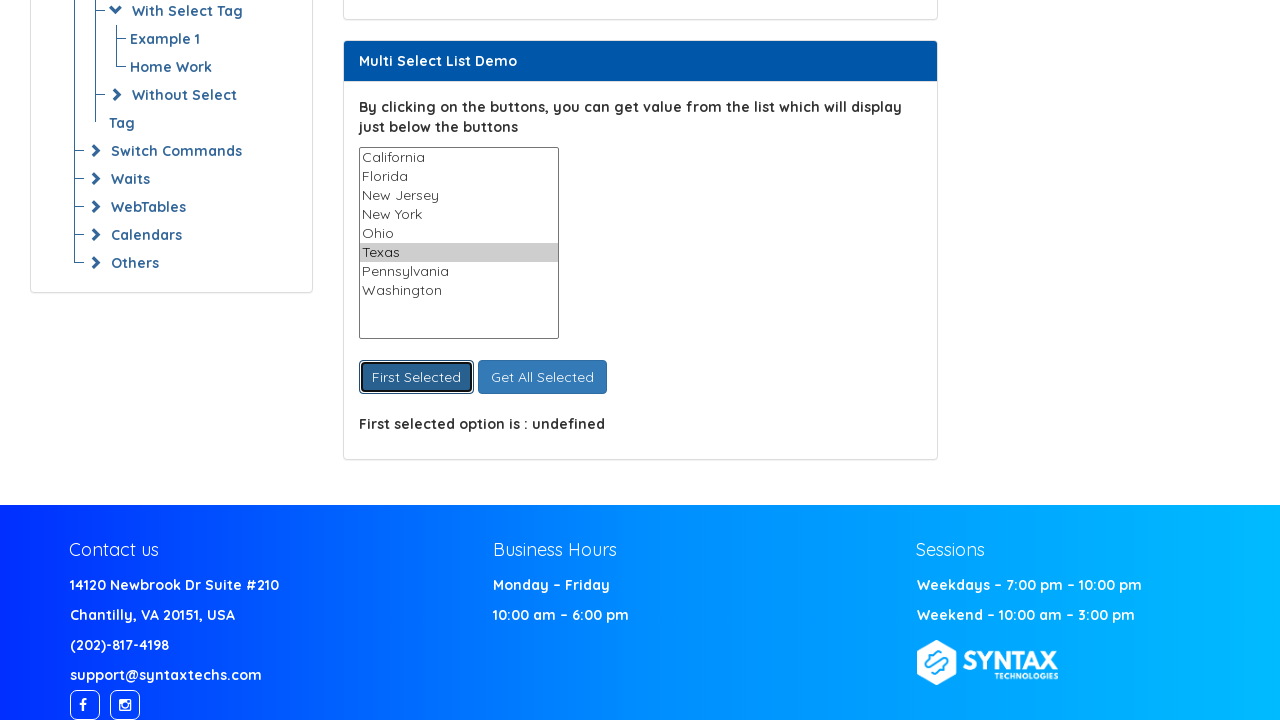

Selected option at index 7 on #multi-select
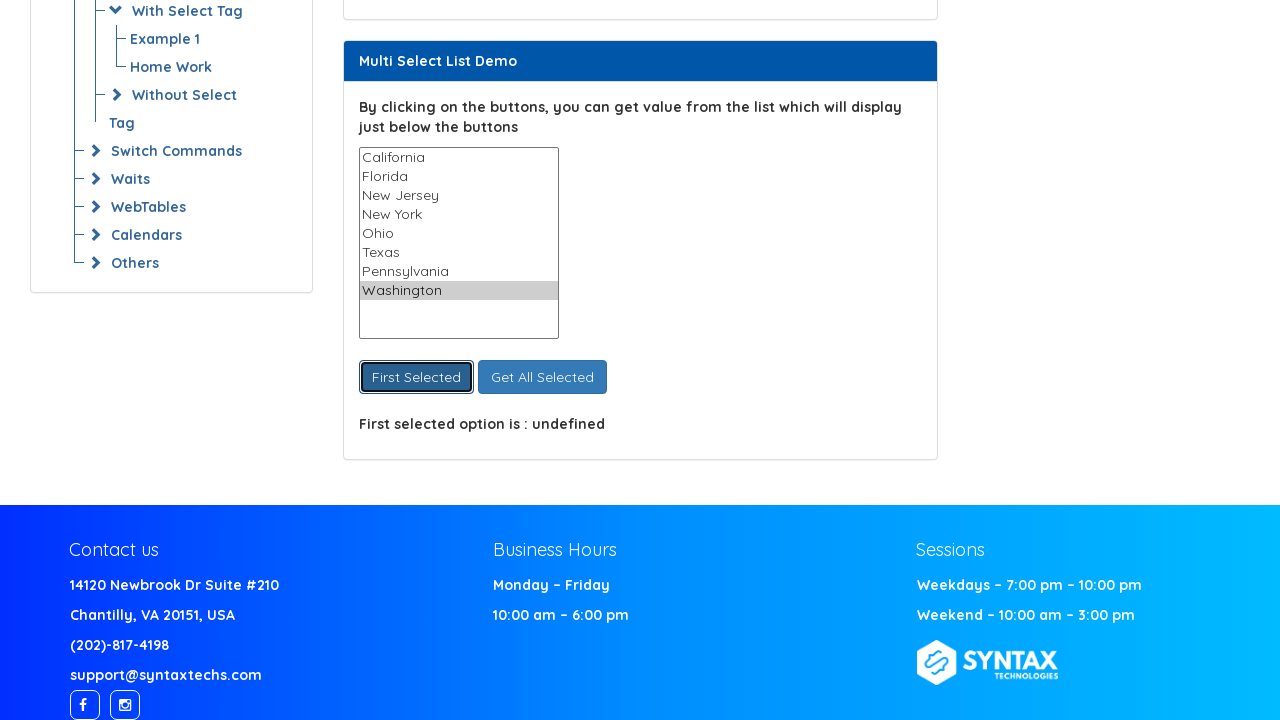

Clicked print all button at (542, 377) on #printAll
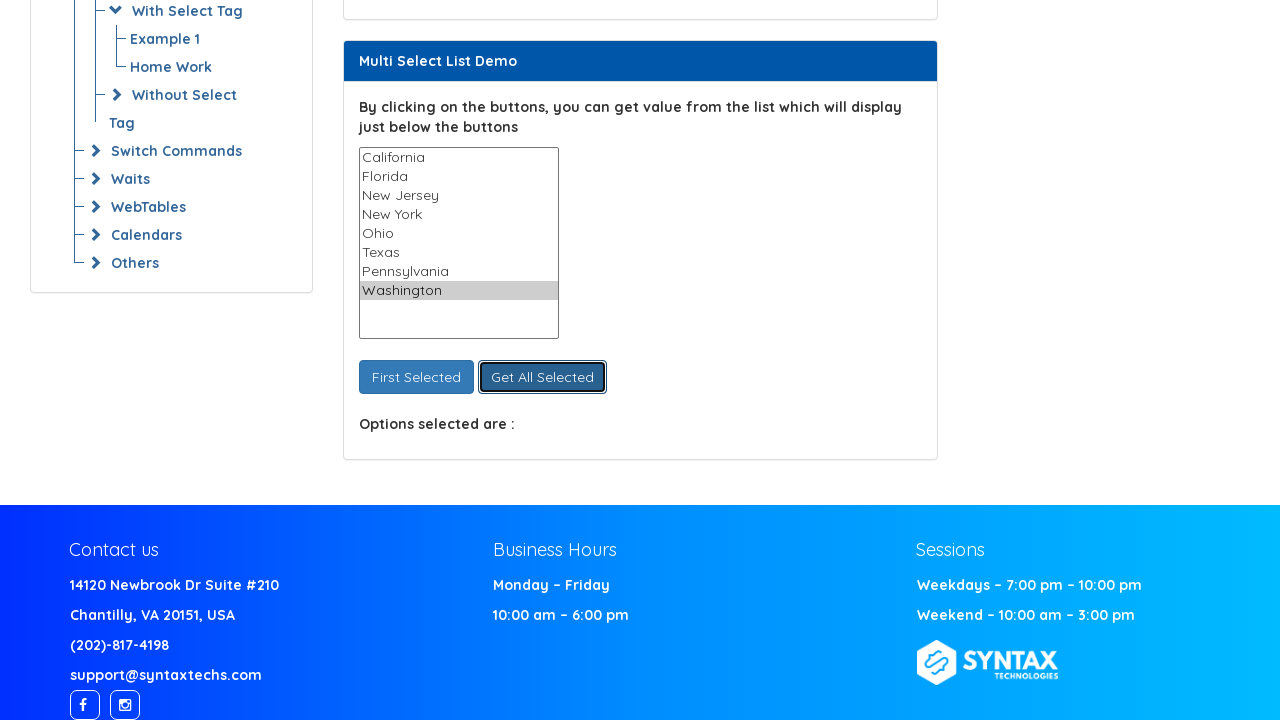

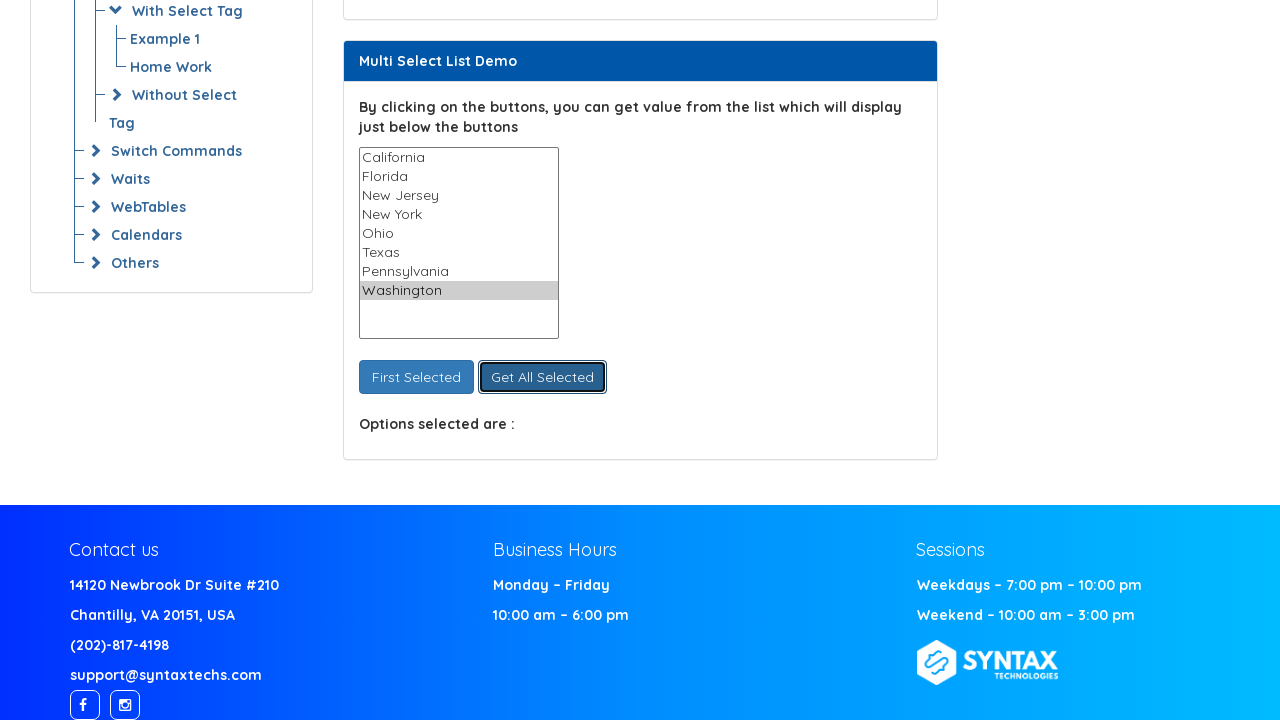